Tests that the active filter selection persists after page reload and continues to show only active todos.

Starting URL: https://todomvc.com/examples/typescript-angular/#/

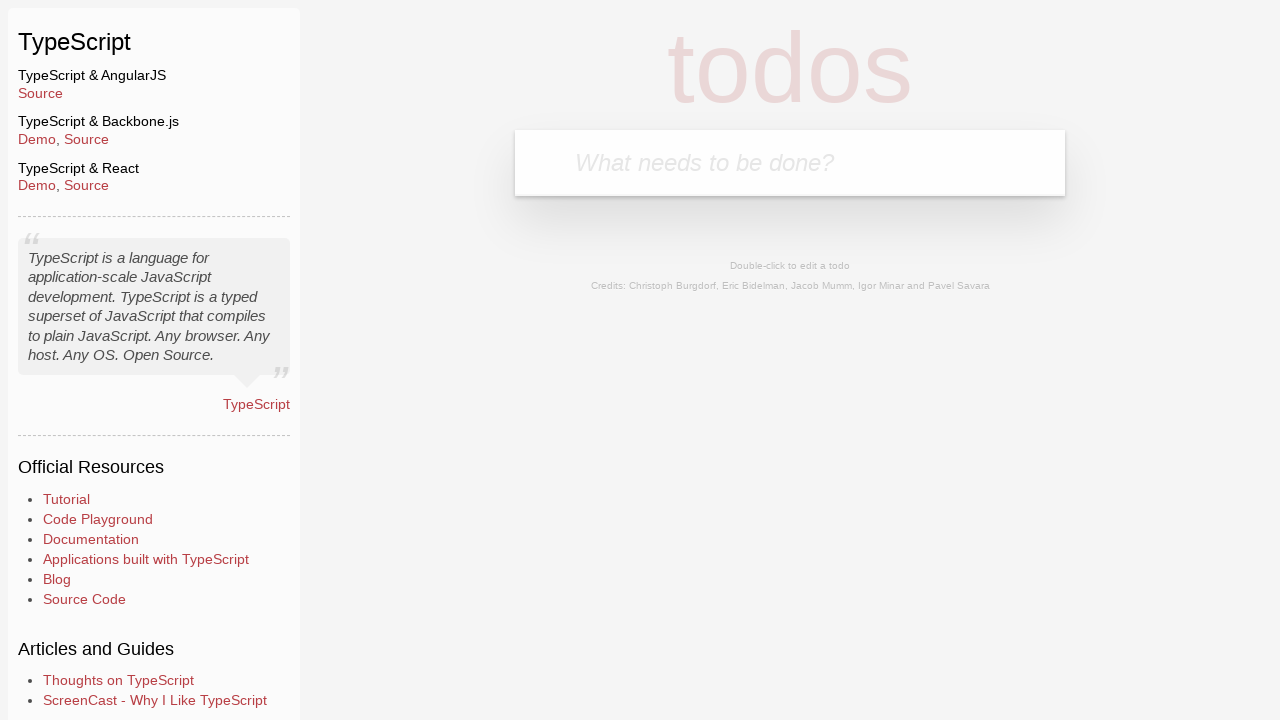

Filled new todo input with 'Example1' on .new-todo
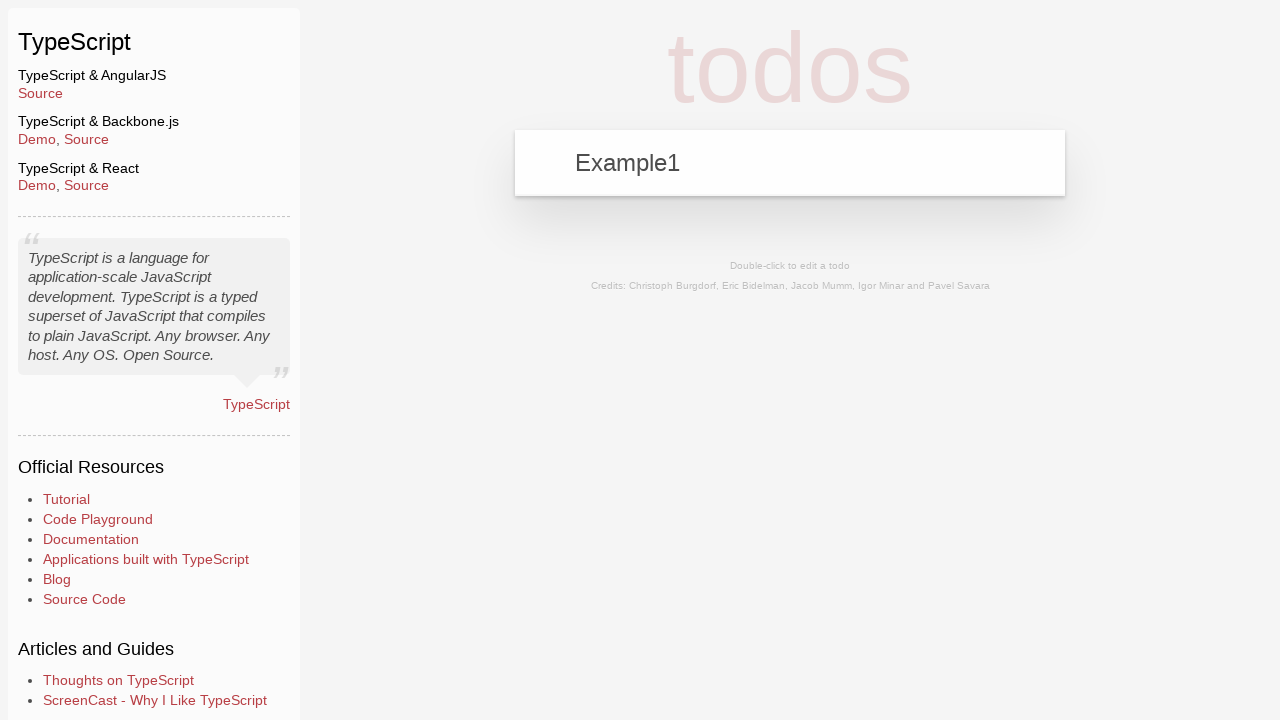

Pressed Enter to add first todo on .new-todo
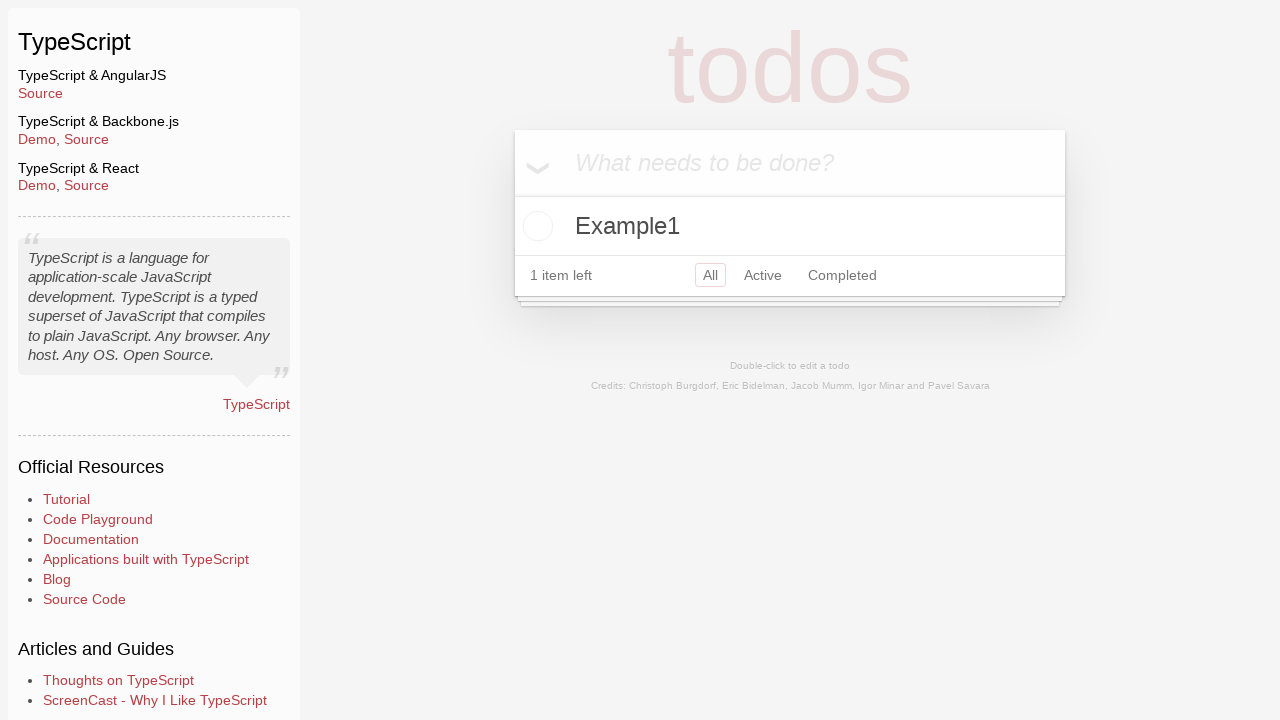

Filled new todo input with 'Example2' on .new-todo
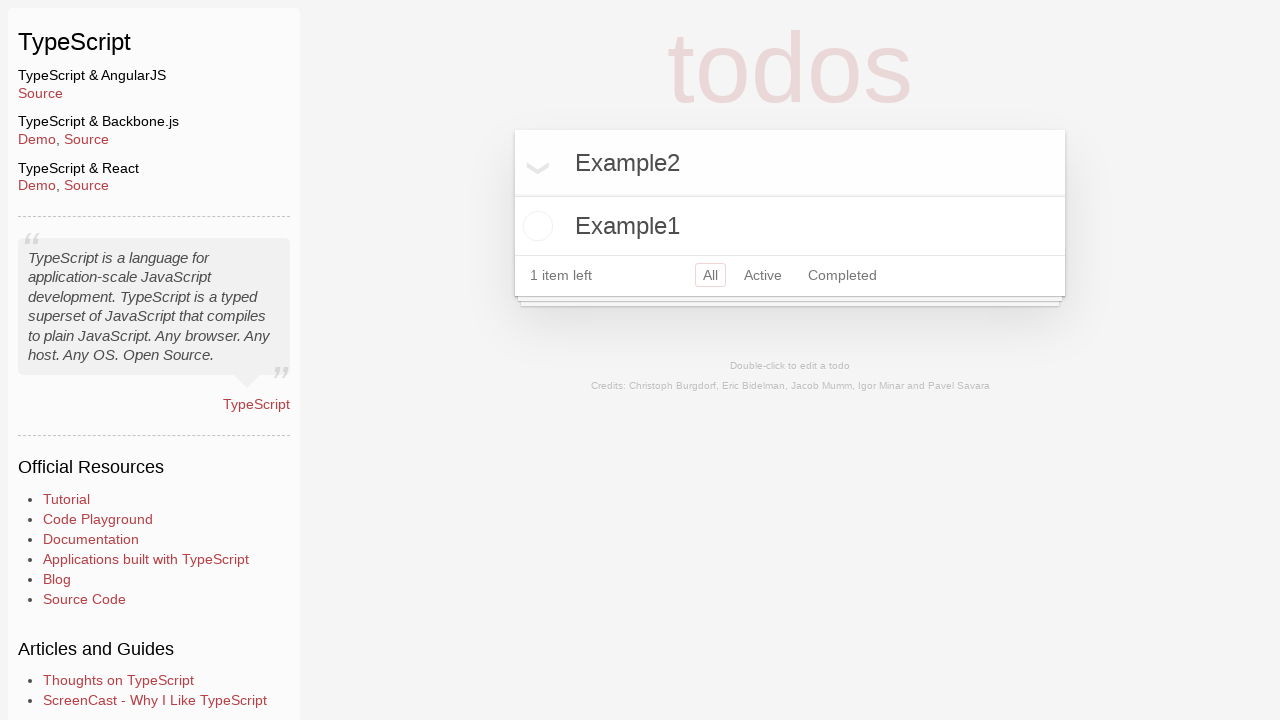

Pressed Enter to add second todo on .new-todo
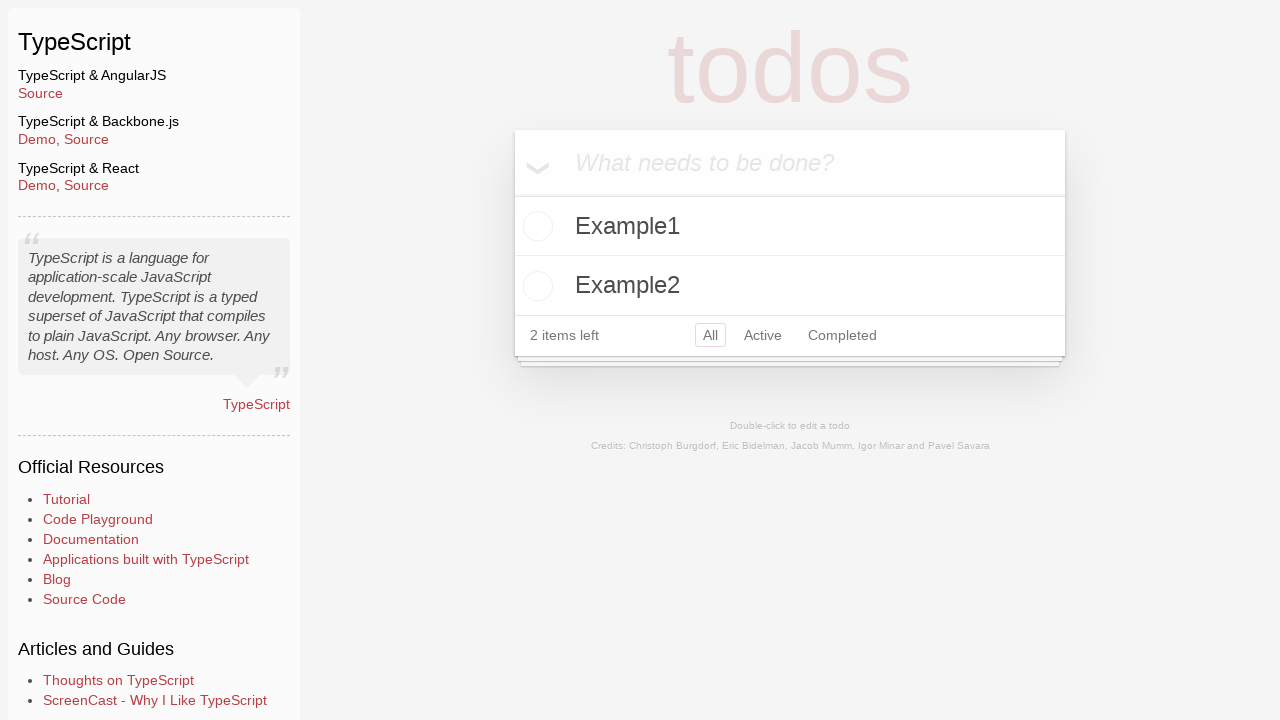

Clicked toggle checkbox to mark Example2 as completed at (535, 286) on li:has-text('Example2') .toggle
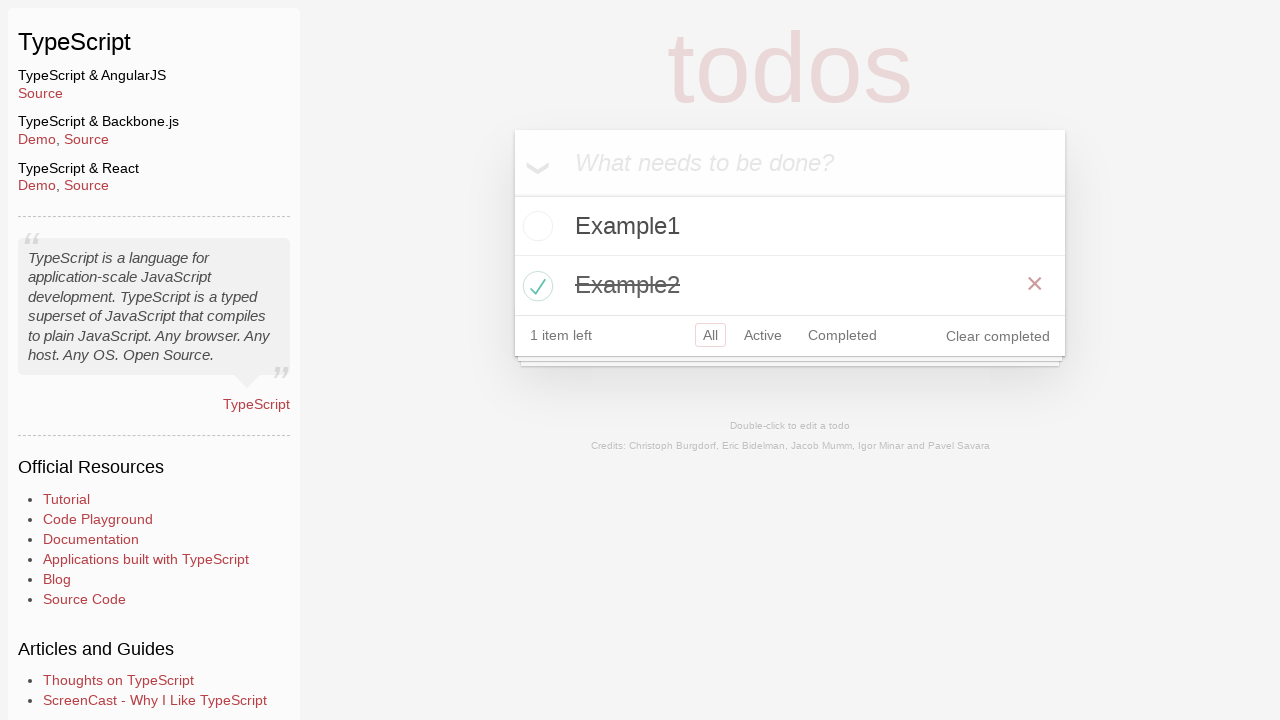

Clicked Active filter button at (763, 335) on a:has-text('Active')
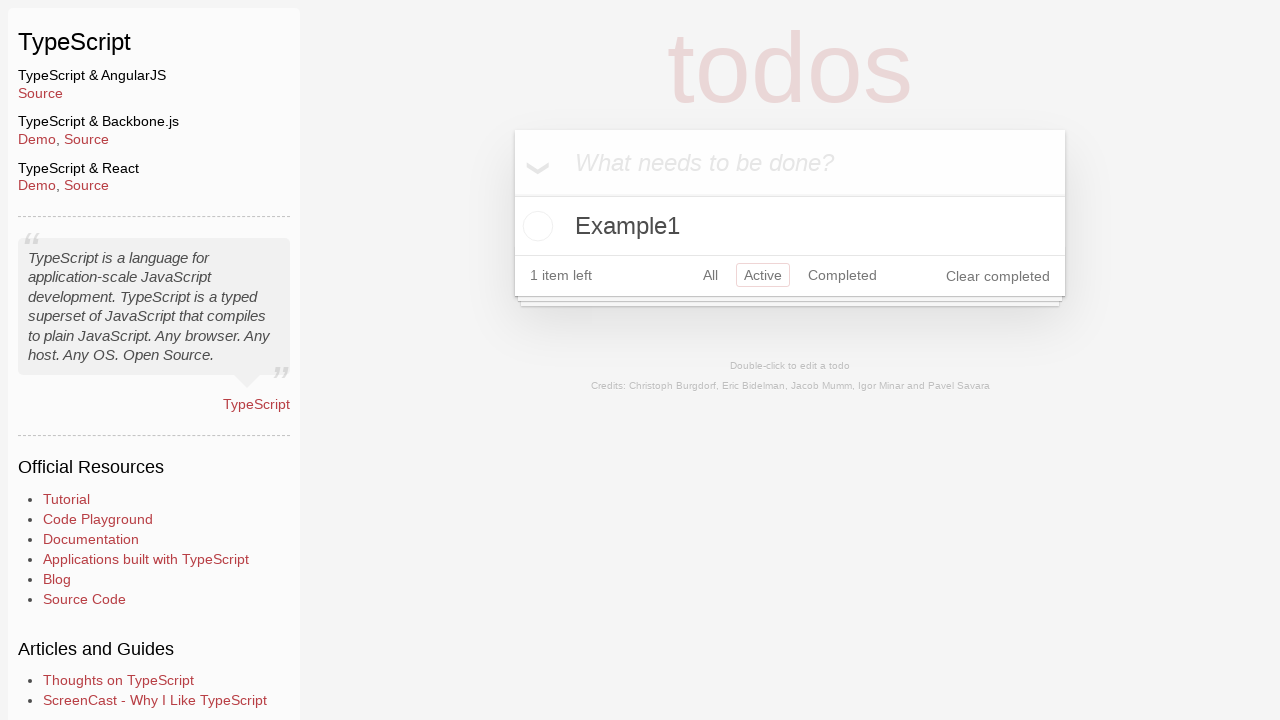

Reloaded the page
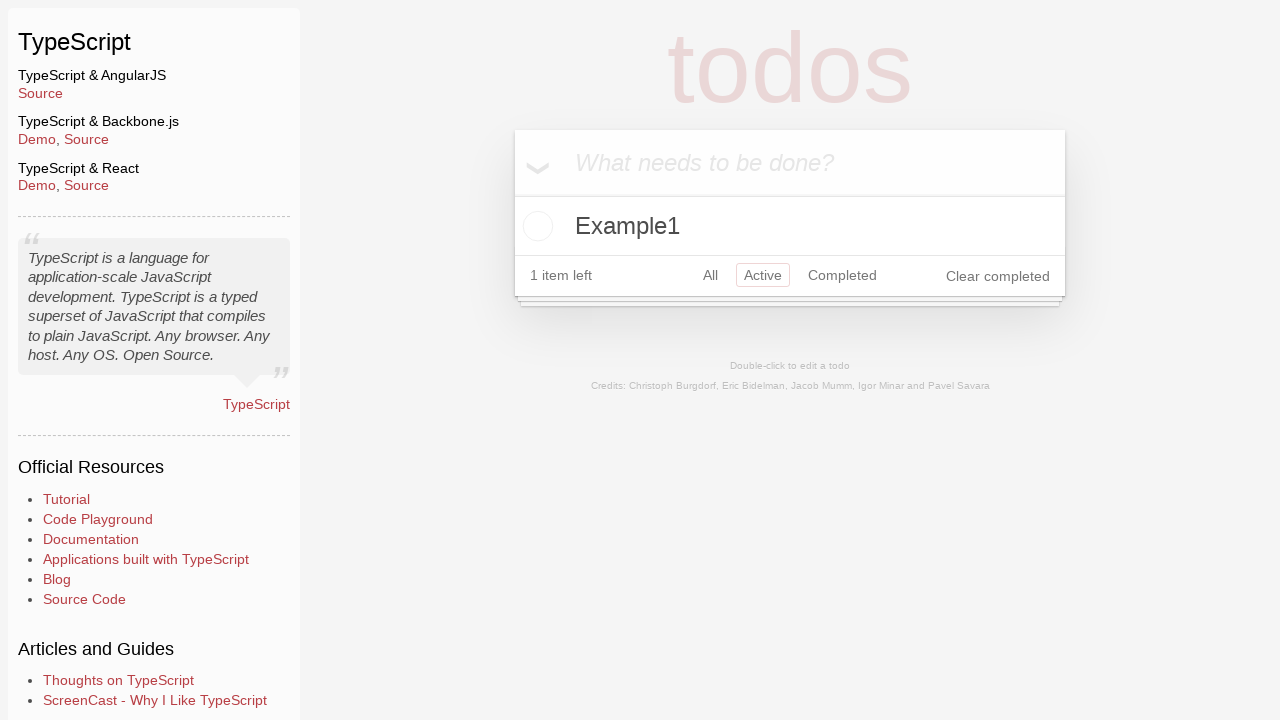

Verified that Example1 is visible after reload with Active filter persisted
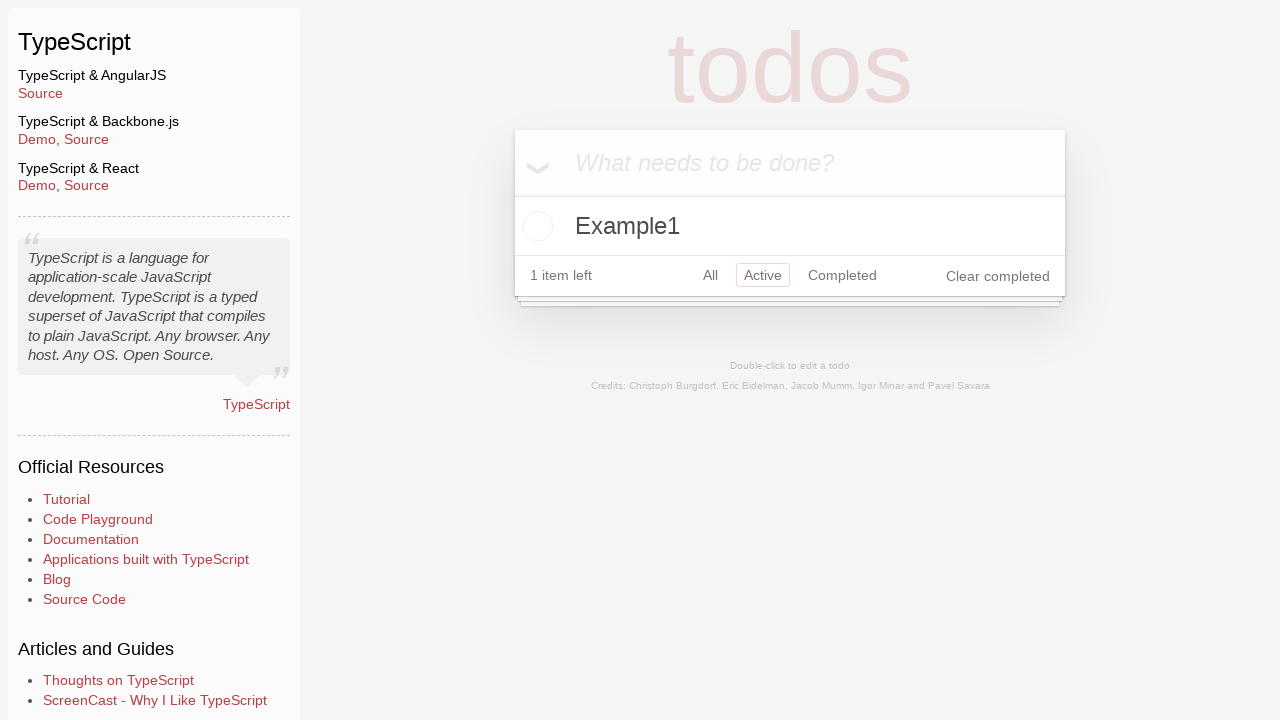

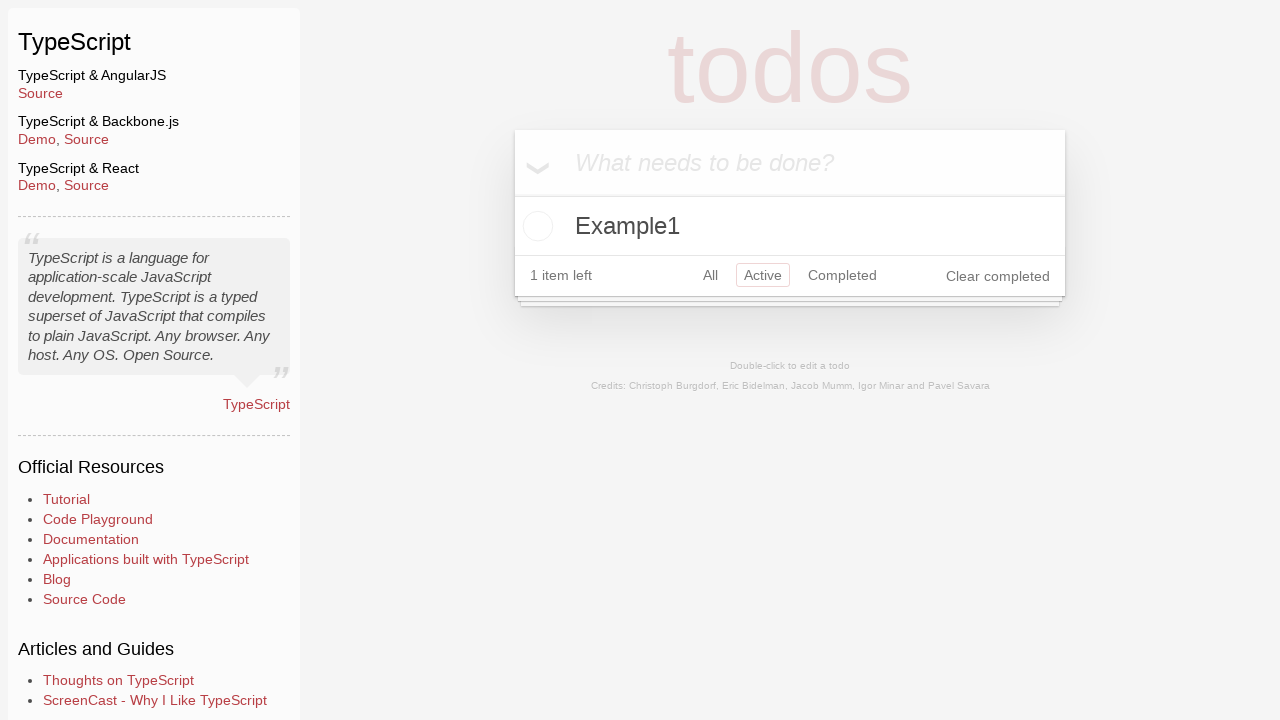